Creates a new paste on Pastebin by filling in the paste content, selecting a 10-minute expiration time, adding a title, and submitting the form.

Starting URL: https://pastebin.com/

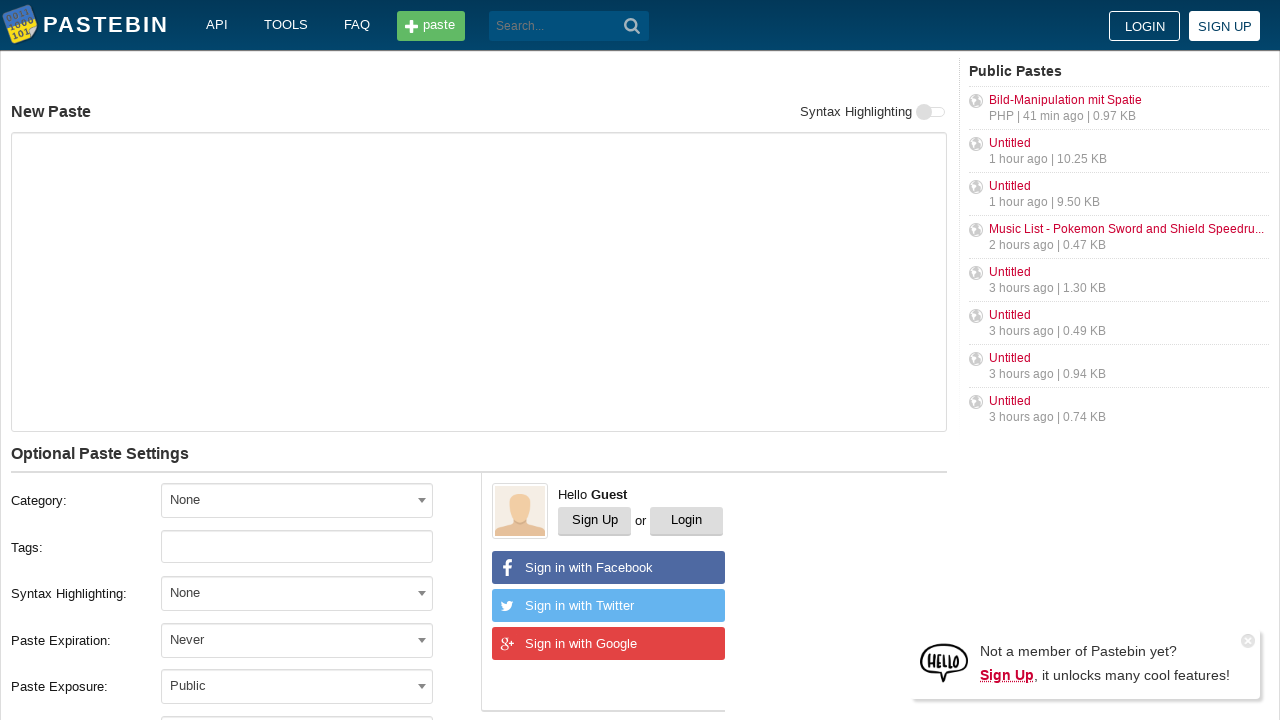

Filled paste content textarea with sample text on #postform-text
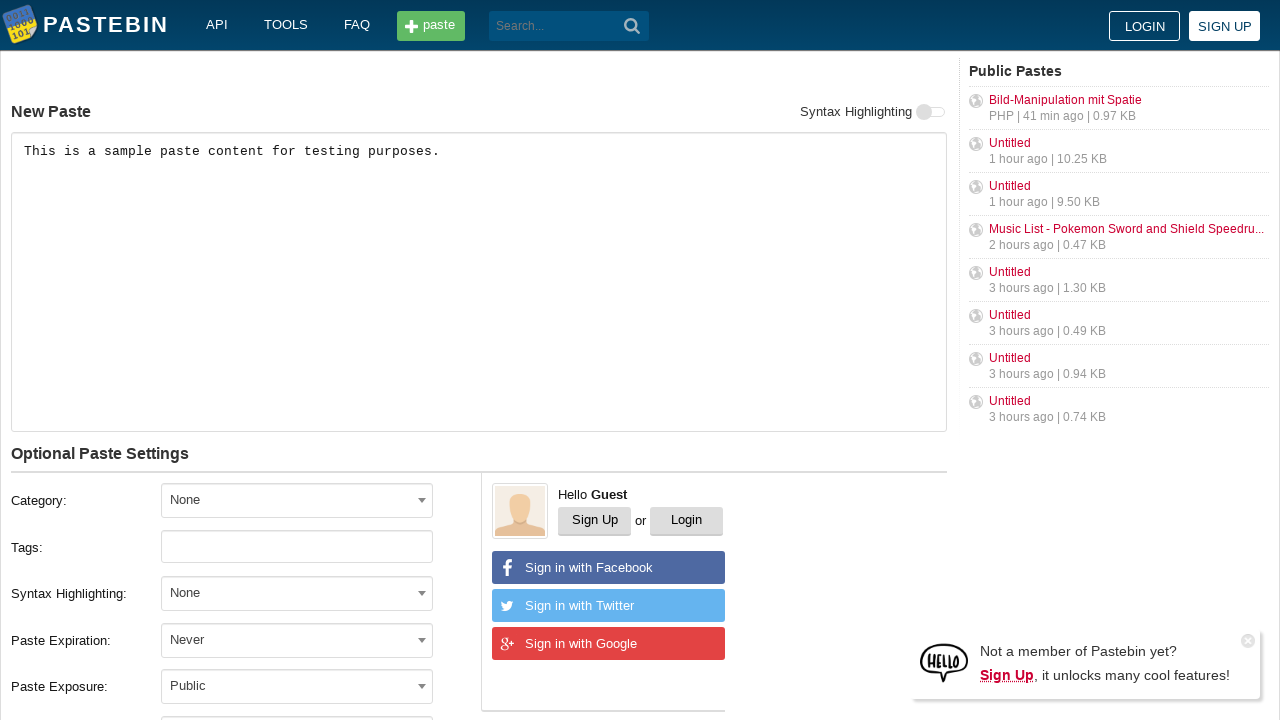

Clicked on expiration time dropdown at (297, 640) on #select2-postform-expiration-container
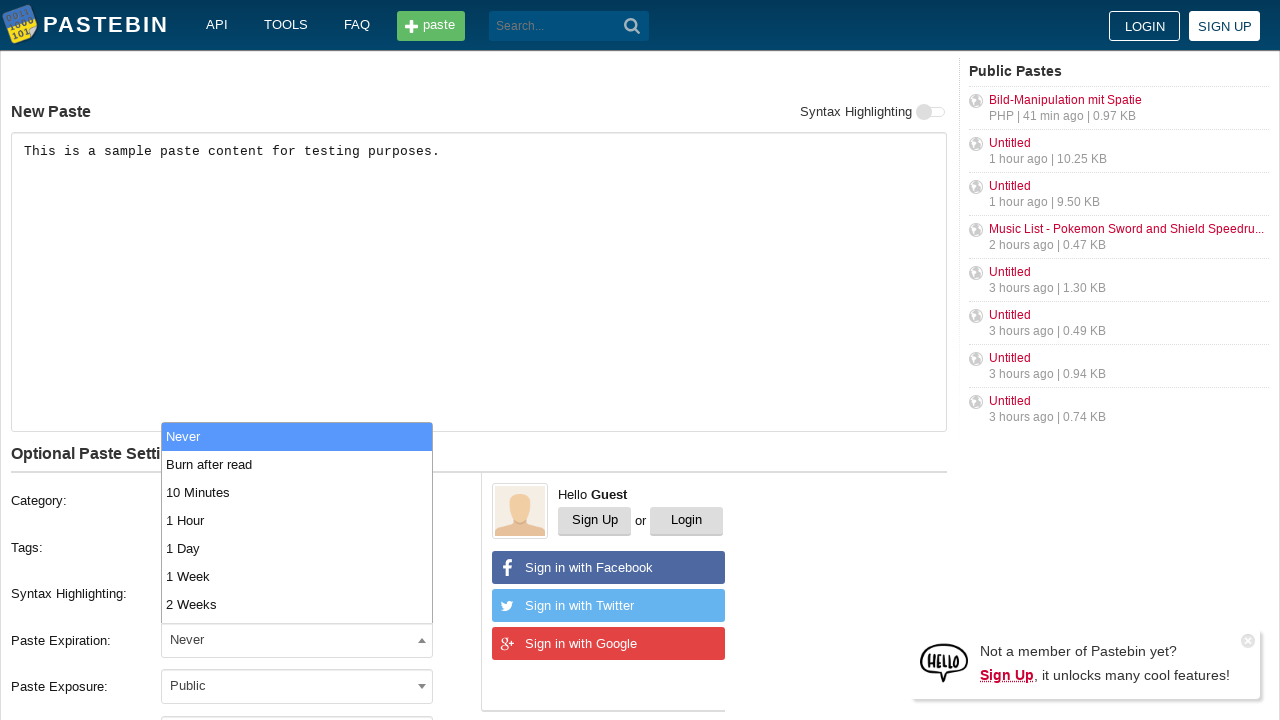

Selected 10 Minutes expiration time at (297, 492) on xpath=//li[text()='10 Minutes']
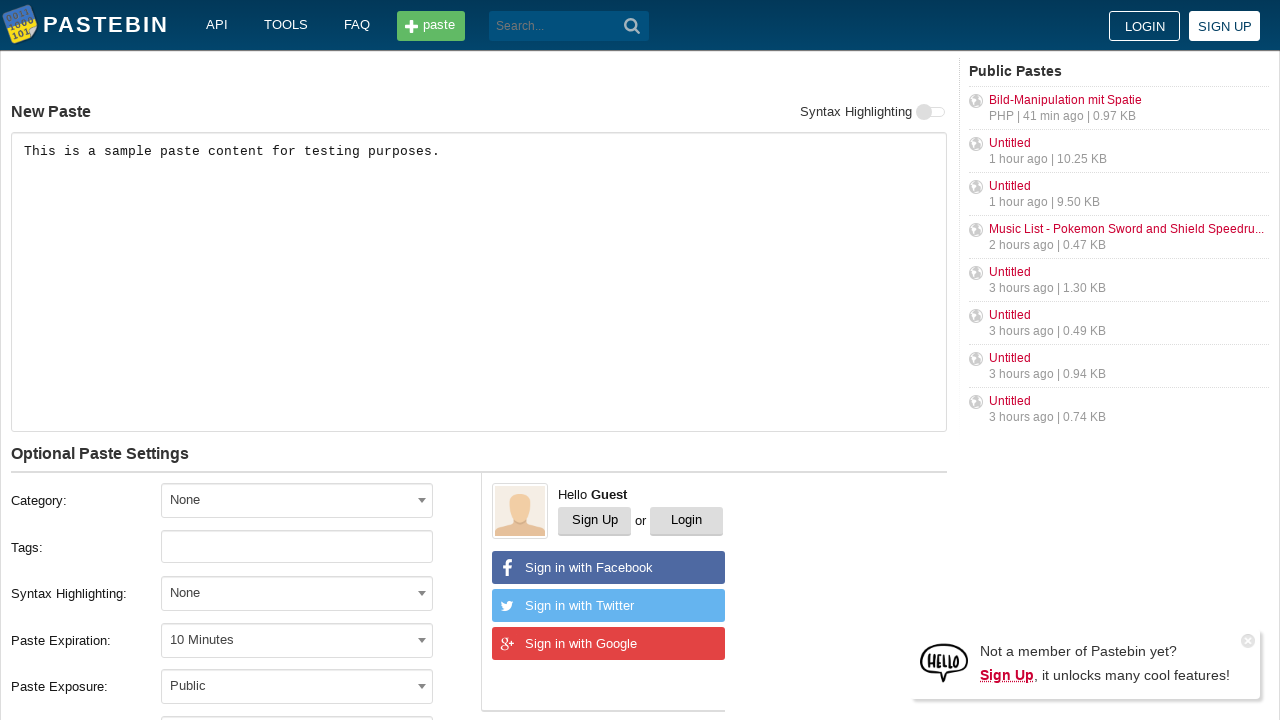

Filled paste title field with 'Test Paste Title 12345' on #postform-name
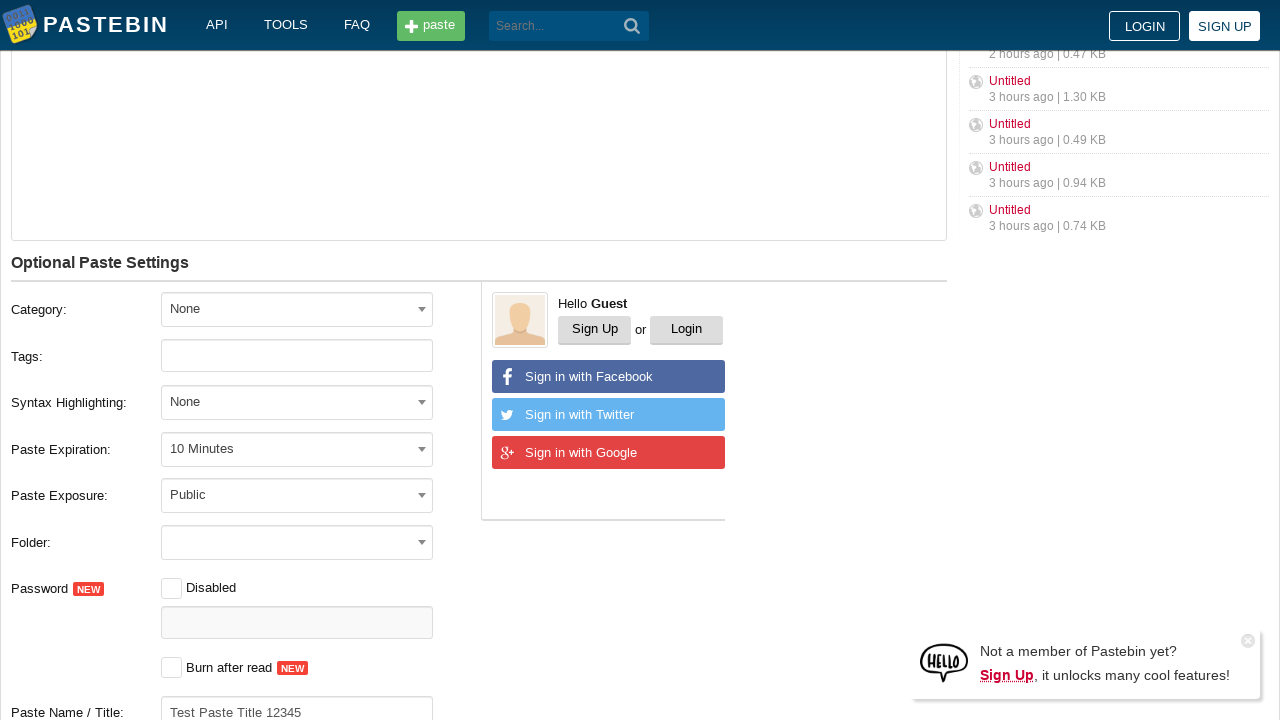

Clicked create paste button to submit form at (240, 400) on button.btn.-big[type='submit']
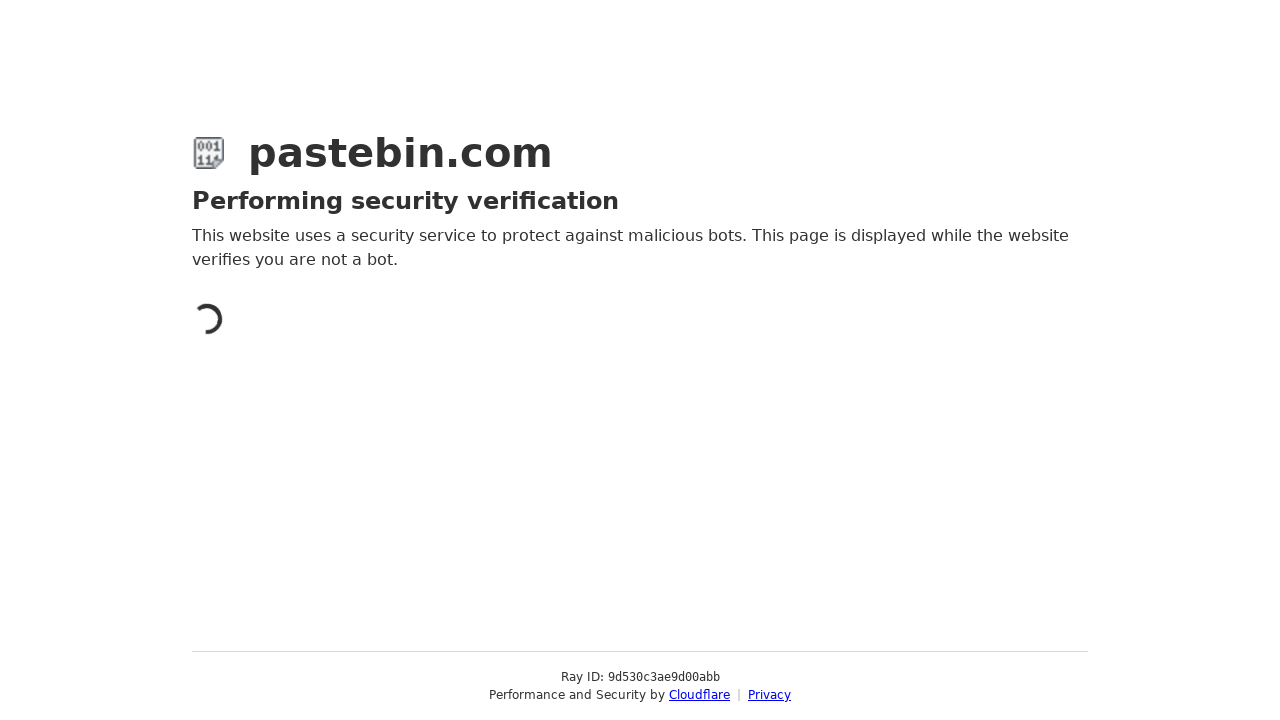

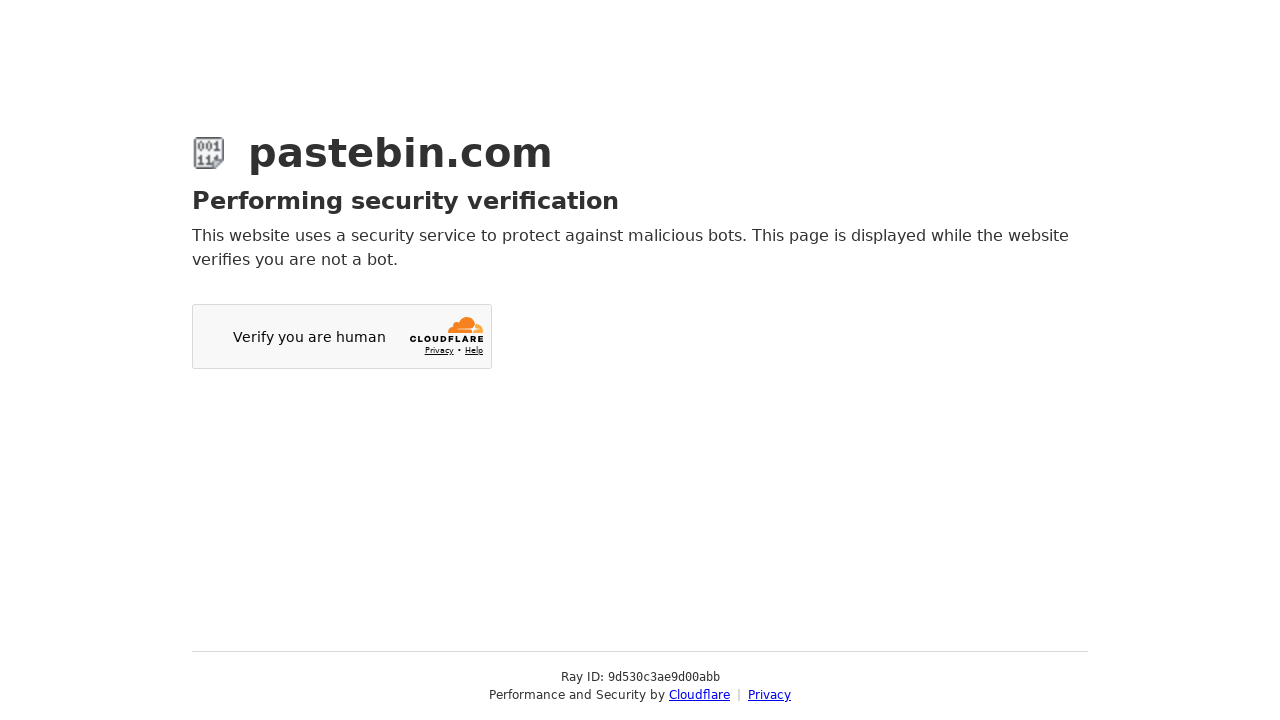